Navigates to the Playwright documentation Java page and retrieves the page title to verify the page loaded correctly.

Starting URL: https://playwright.dev/

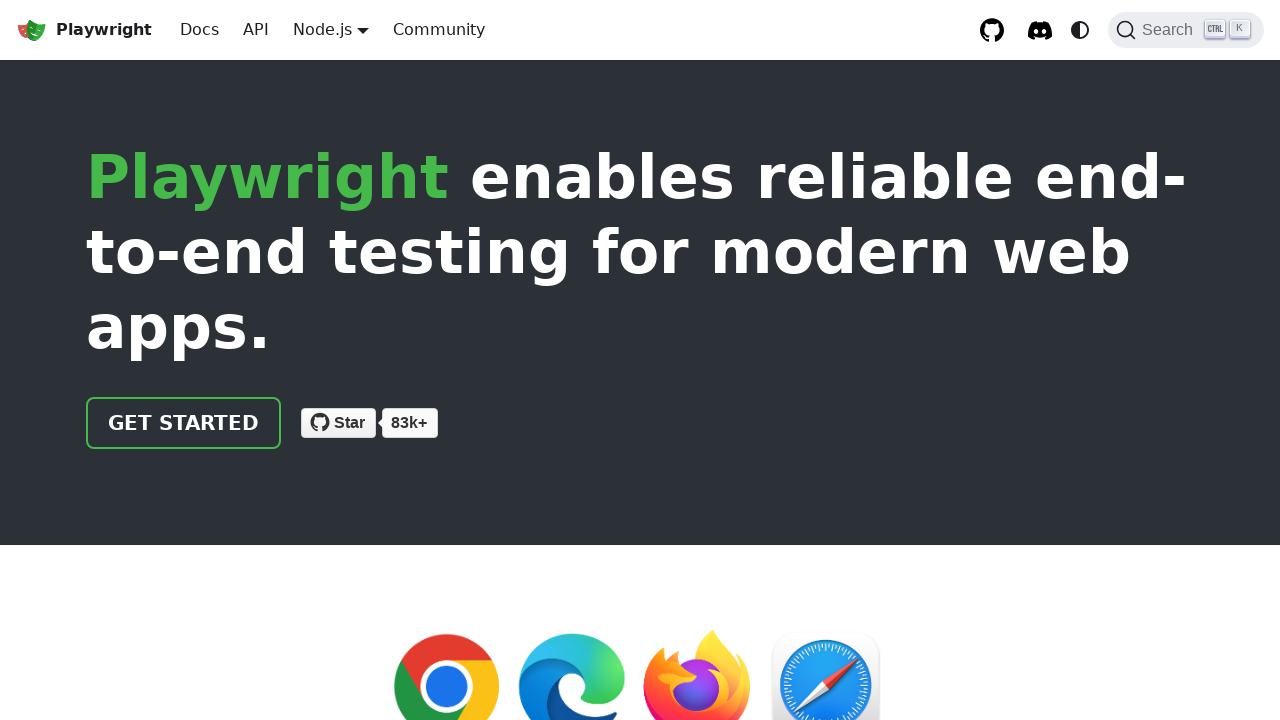

Navigated to Playwright Java documentation page at https://playwright.dev/java
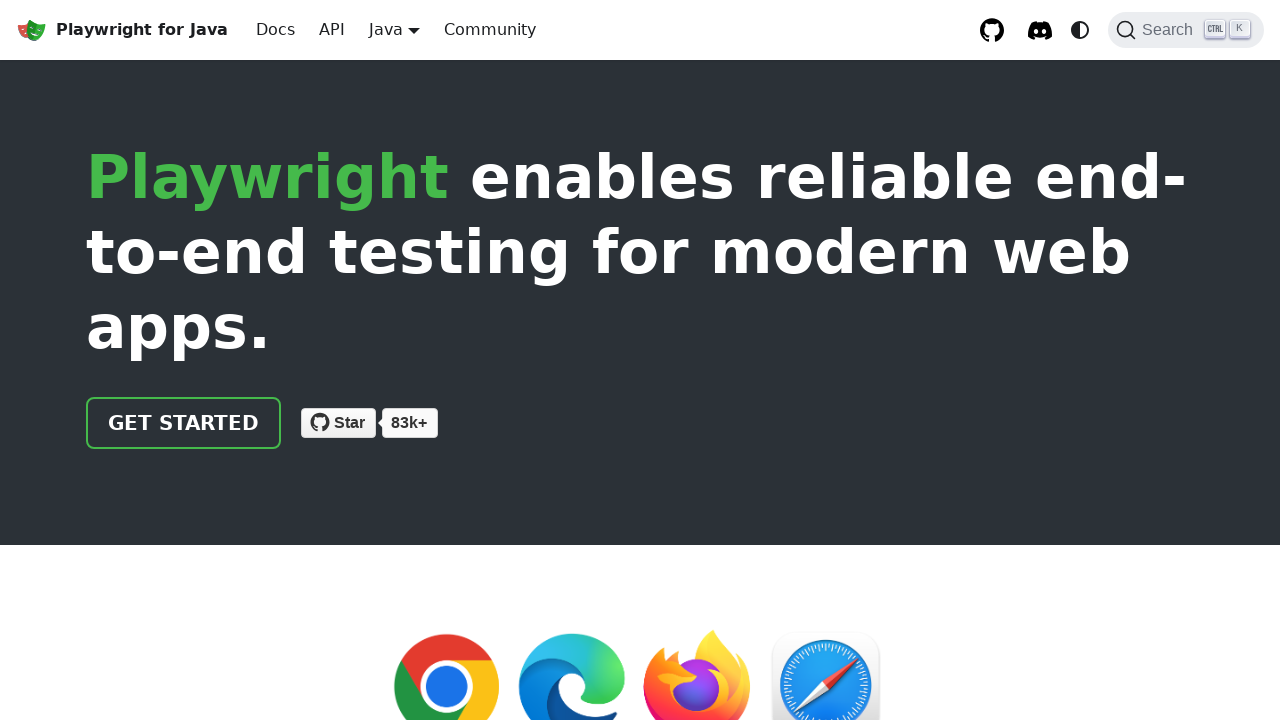

Page DOM content loaded successfully
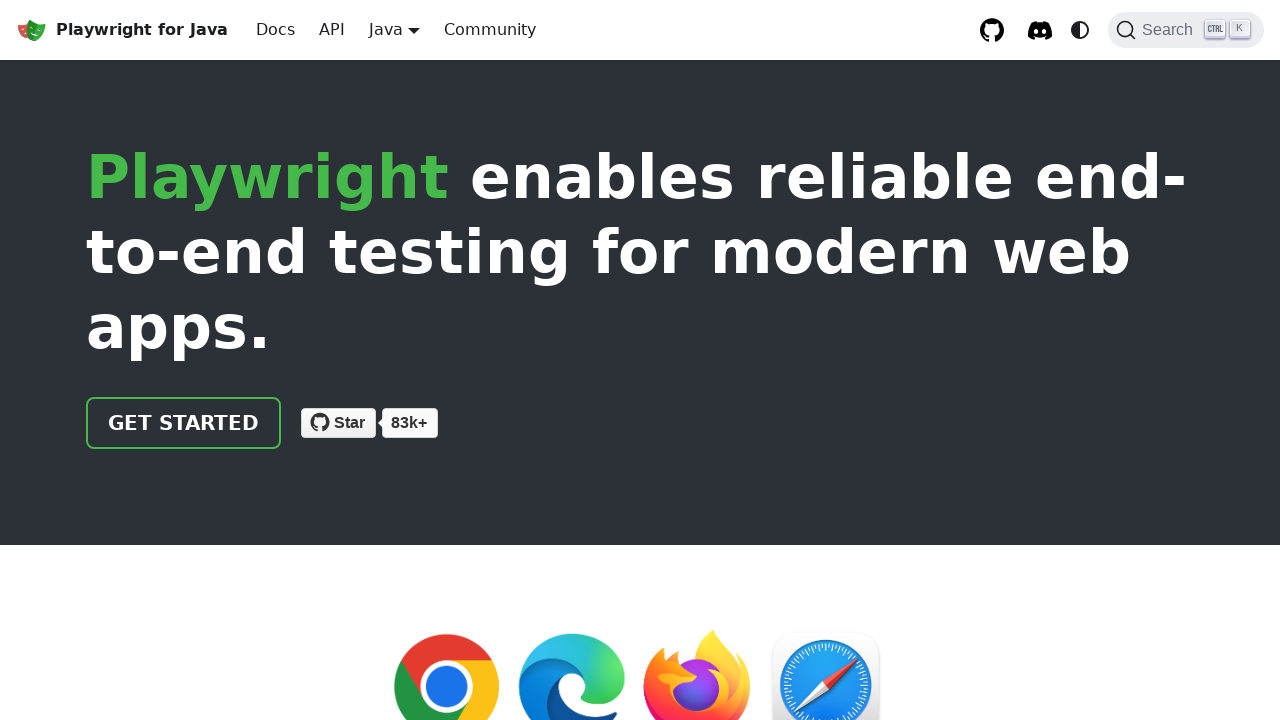

Retrieved page title: Fast and reliable end-to-end testing for modern web apps | Playwright Java
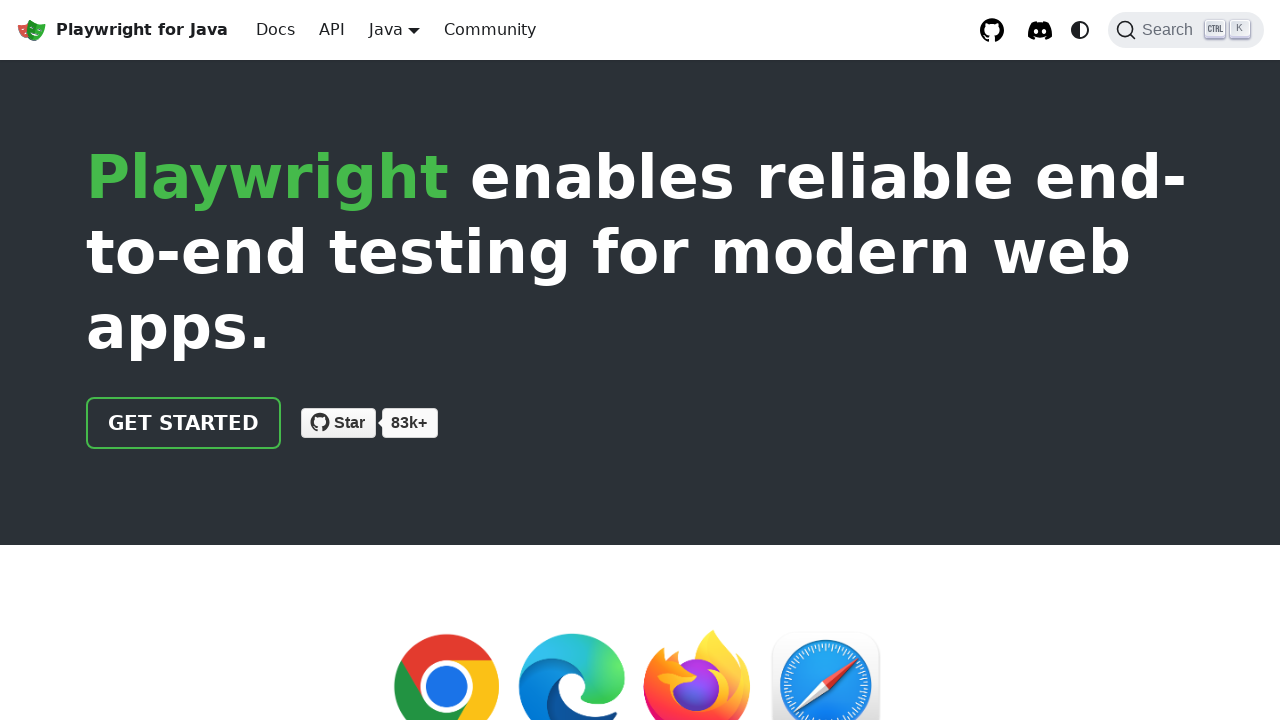

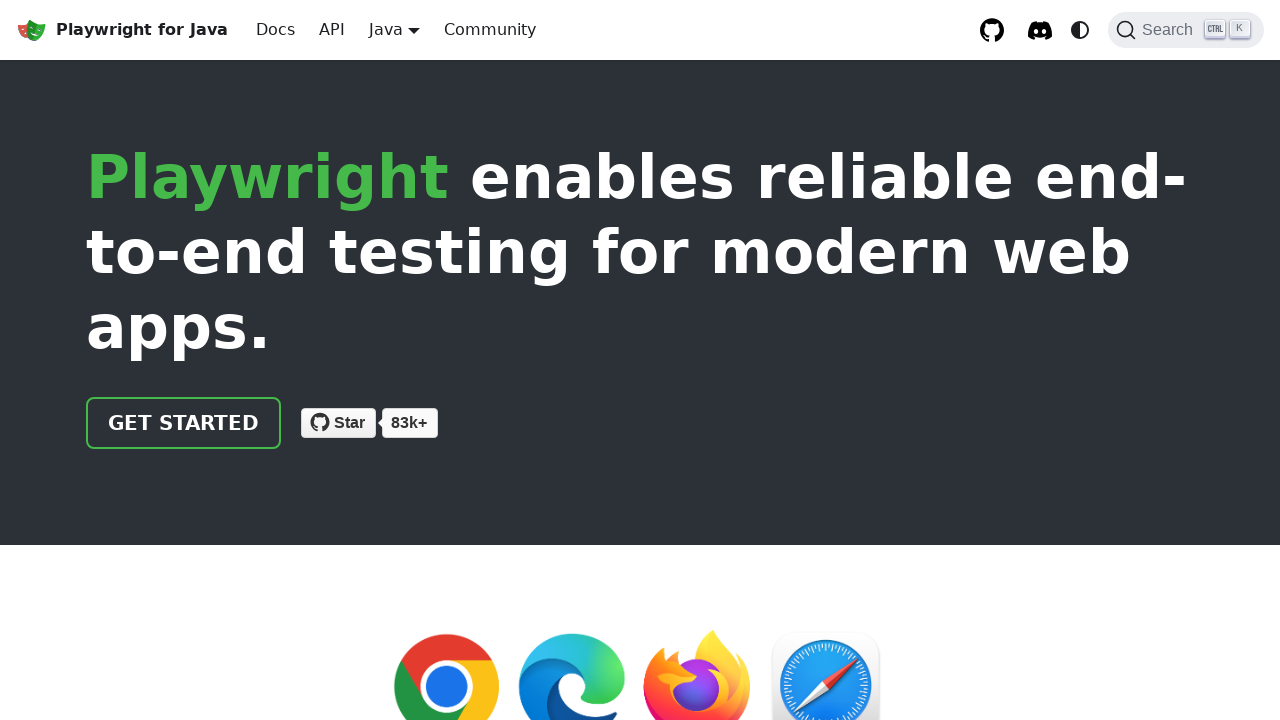